Tests clicking a button identified by its CSS class on the UI Testing Playground class attribute challenge page

Starting URL: http://uitestingplayground.com/classattr

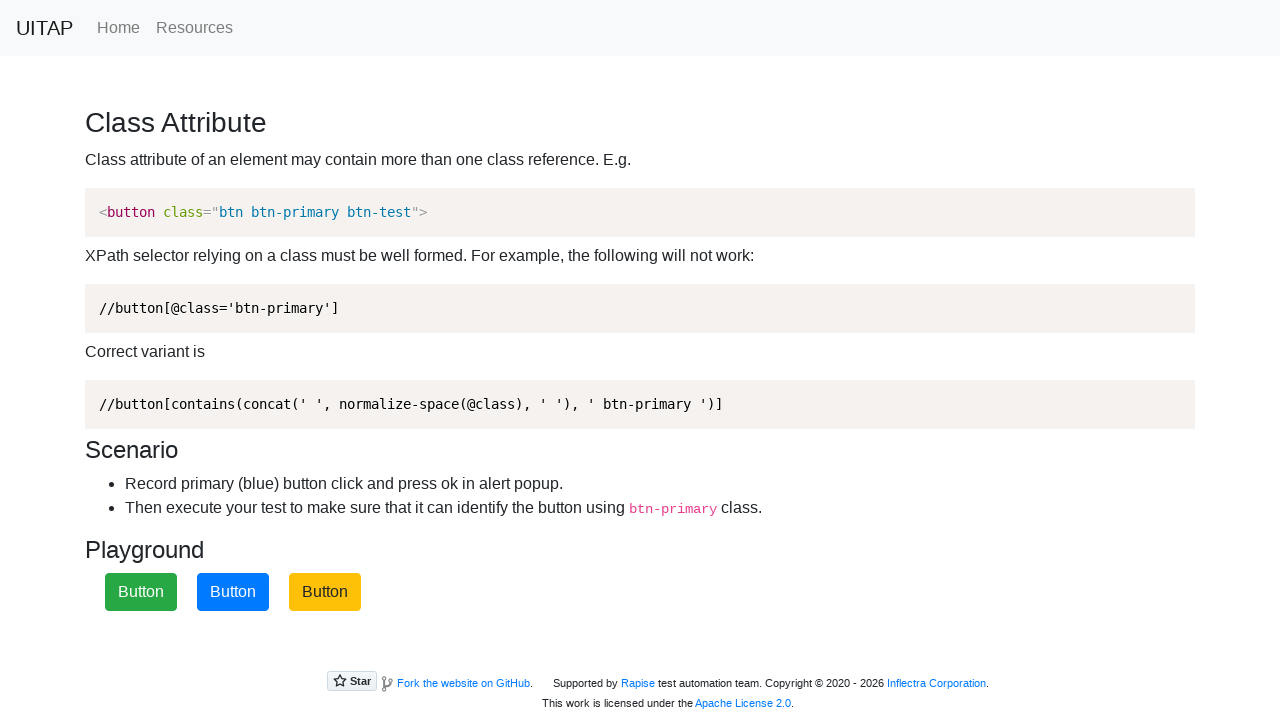

Clicked the primary button identified by CSS class 'btn-primary' at (233, 592) on .btn-primary
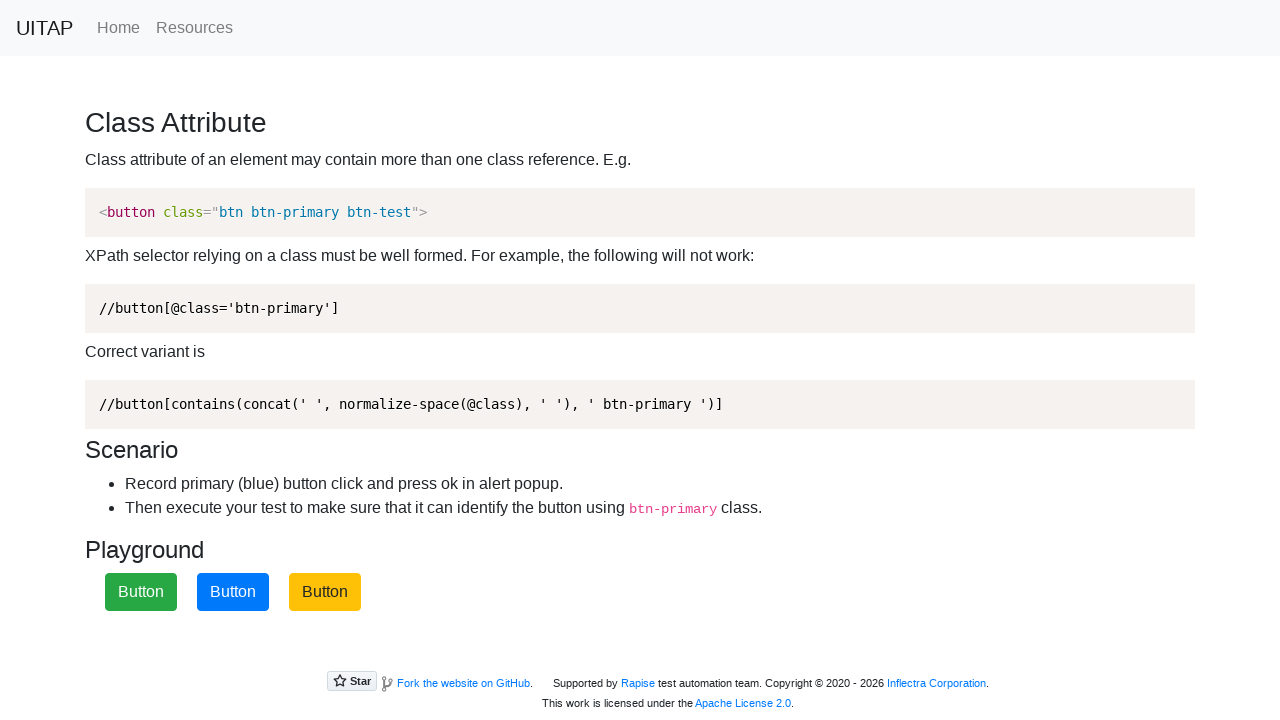

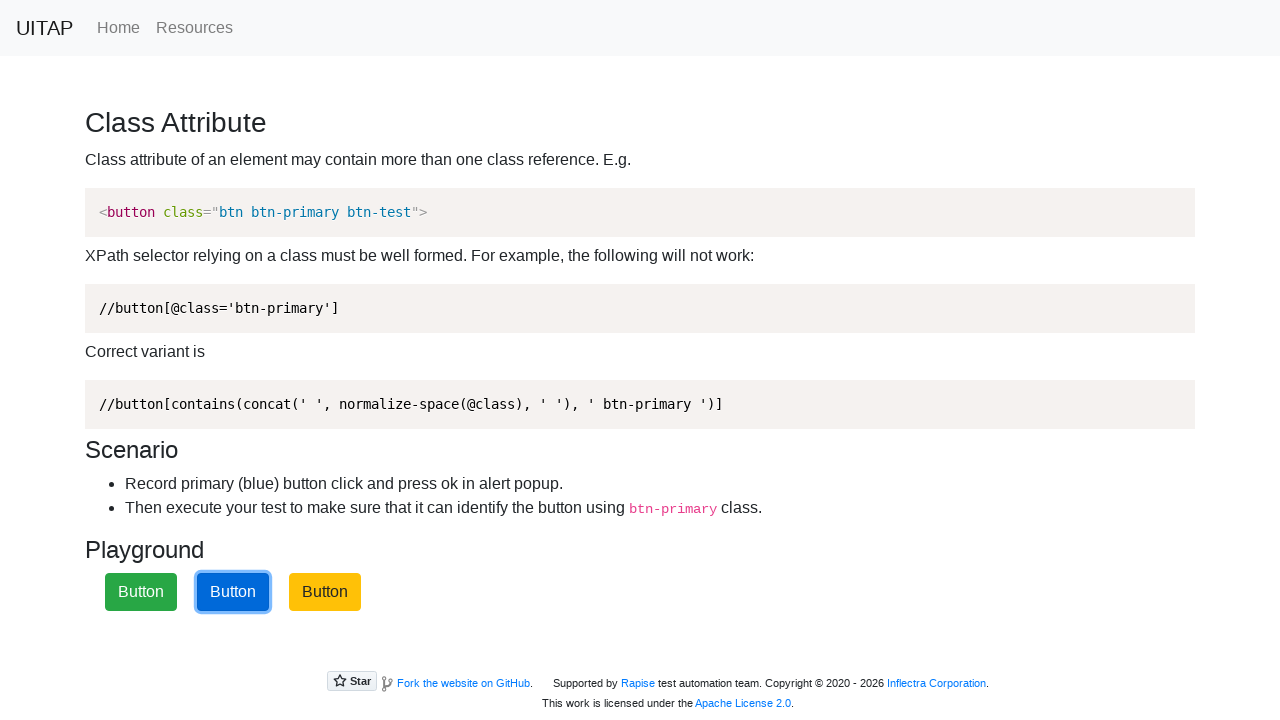